Tests the search functionality on the UK Companies House website by entering a search term in the search box and clicking the search button.

Starting URL: https://find-and-update.company-information.service.gov.uk/

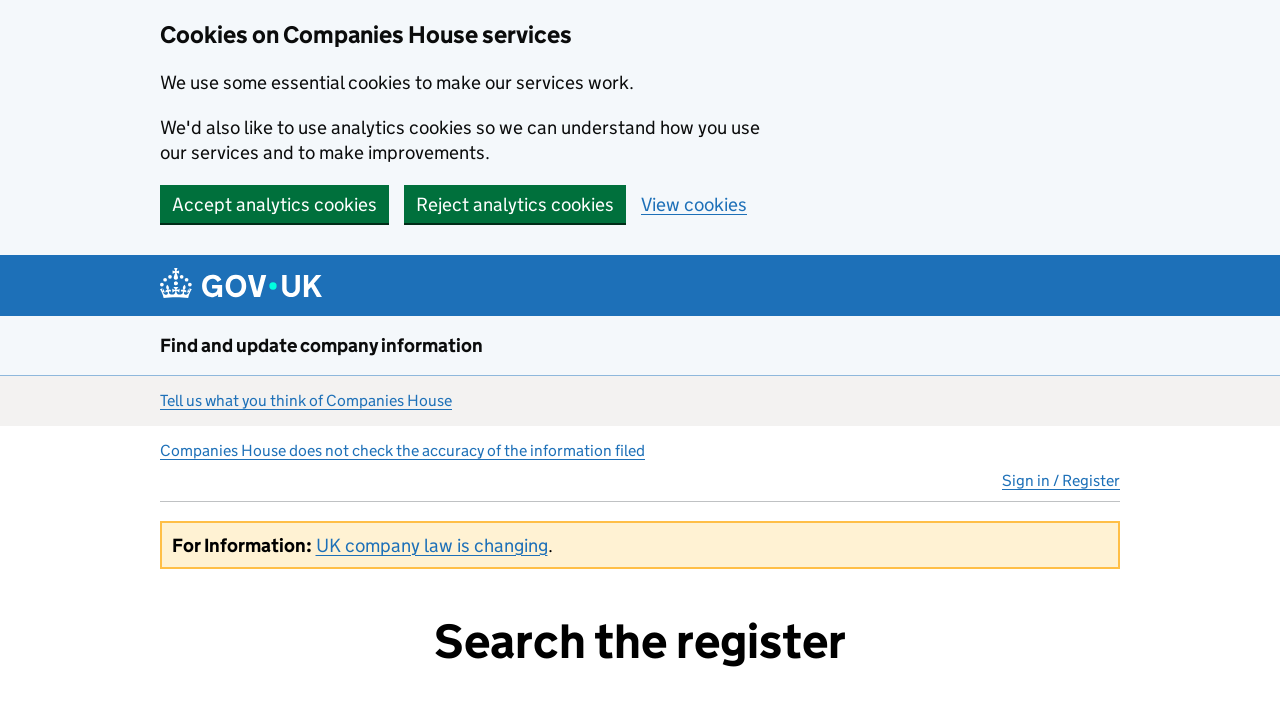

Filled search input with 'ade' on //input[@id='site-search-text' or contains(@class, 'search')]
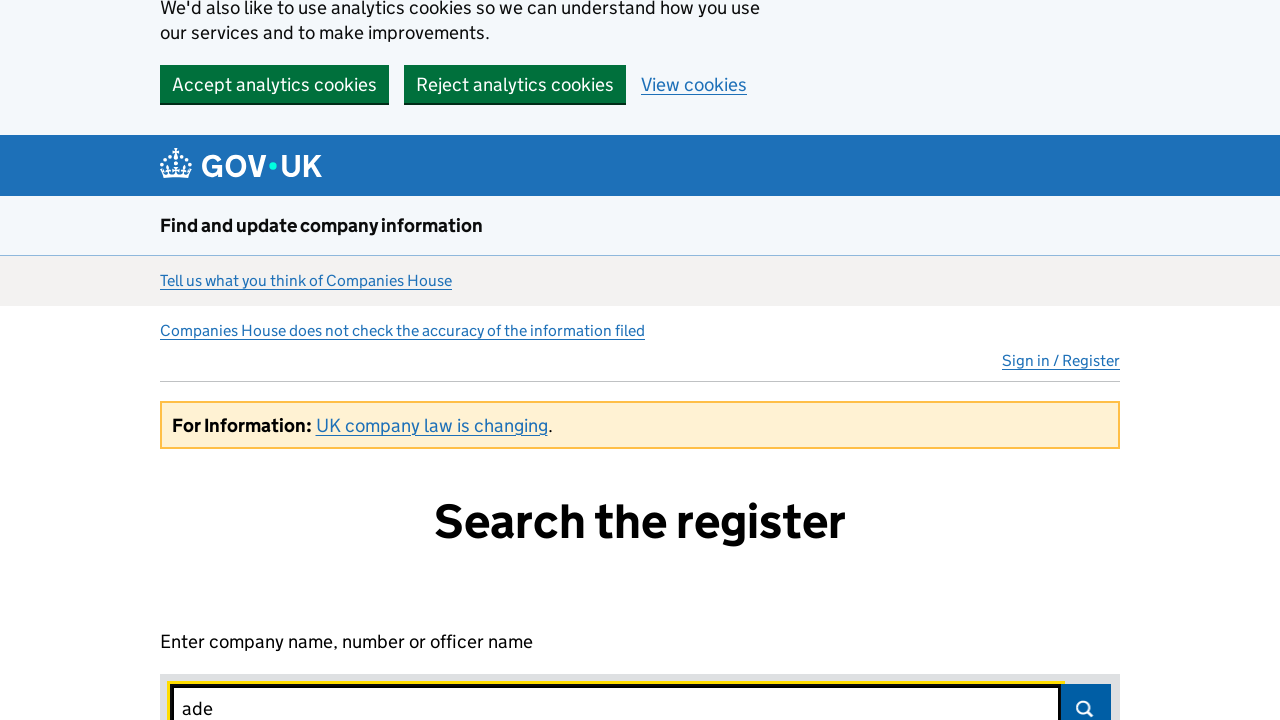

Clicked search button to perform search at (1086, 695) on xpath=//button[contains(@class, 'search') or @type='submit']
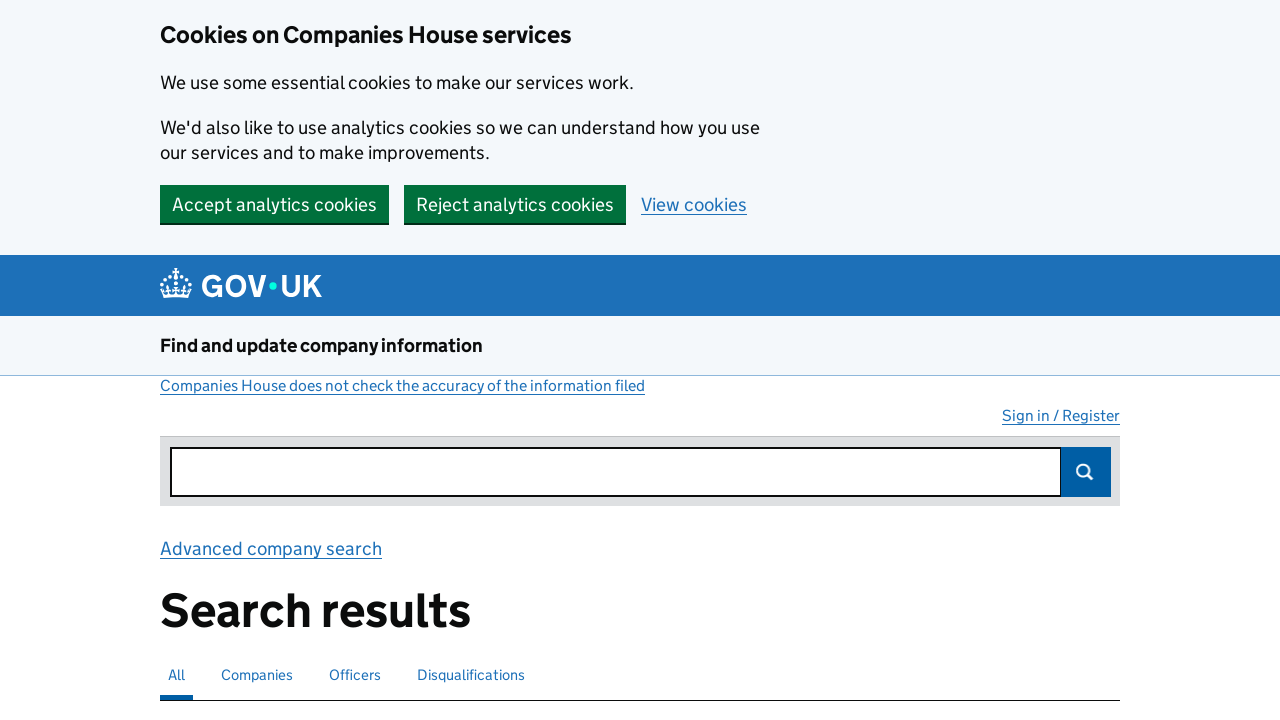

Waited for search results to load (networkidle)
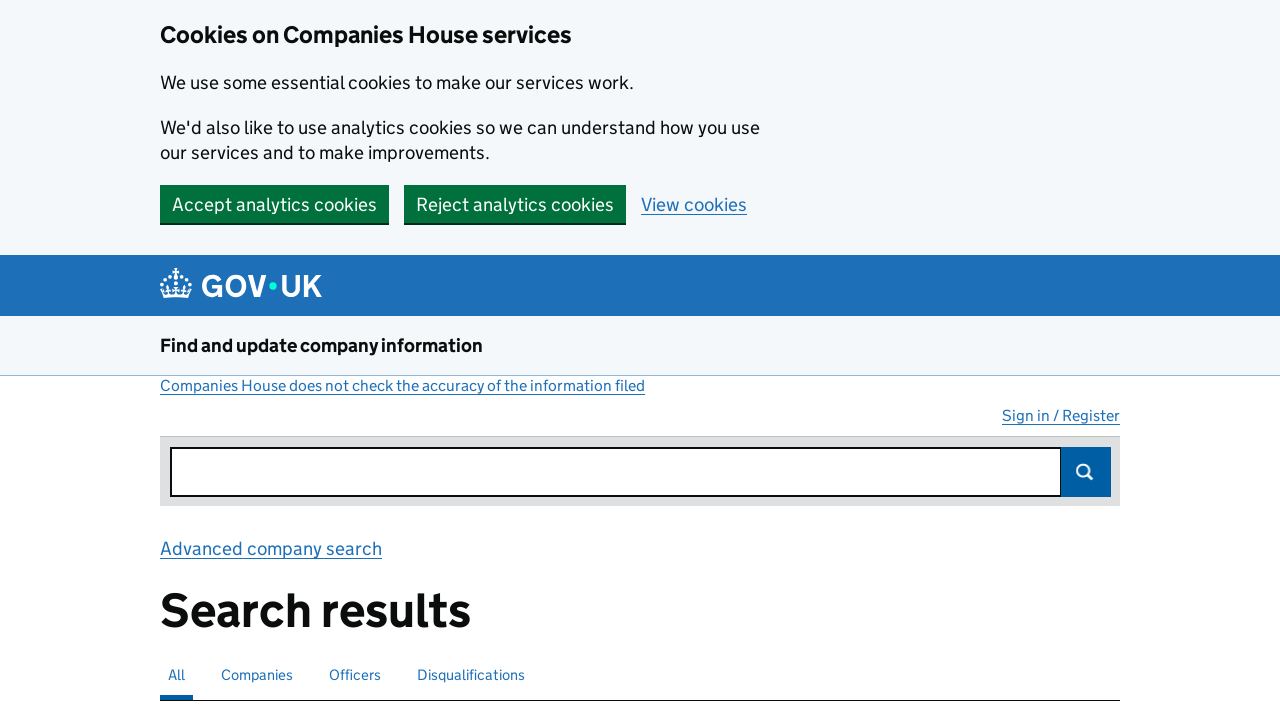

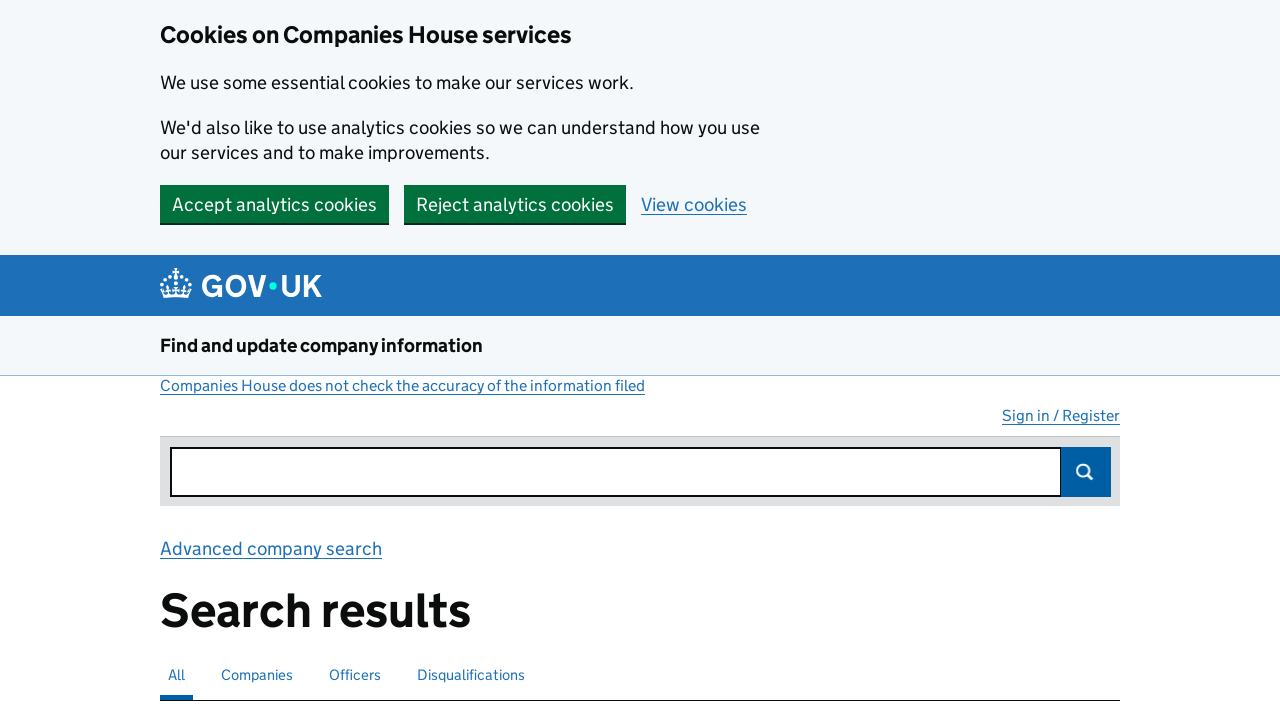